Navigates to OrangeHRM demo site and verifies the page title contains "OrangeHRM"

Starting URL: https://opensource-demo.orangehrmlive.com/

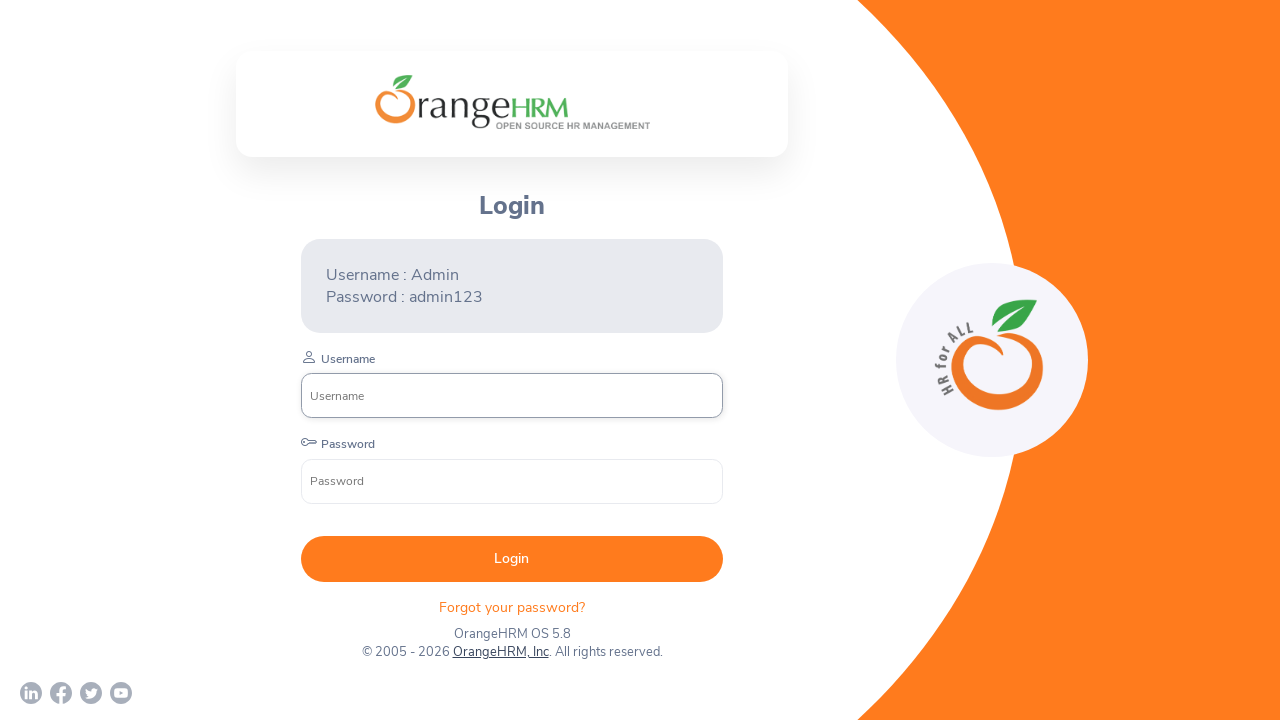

Waited for page to load - domcontentloaded state reached
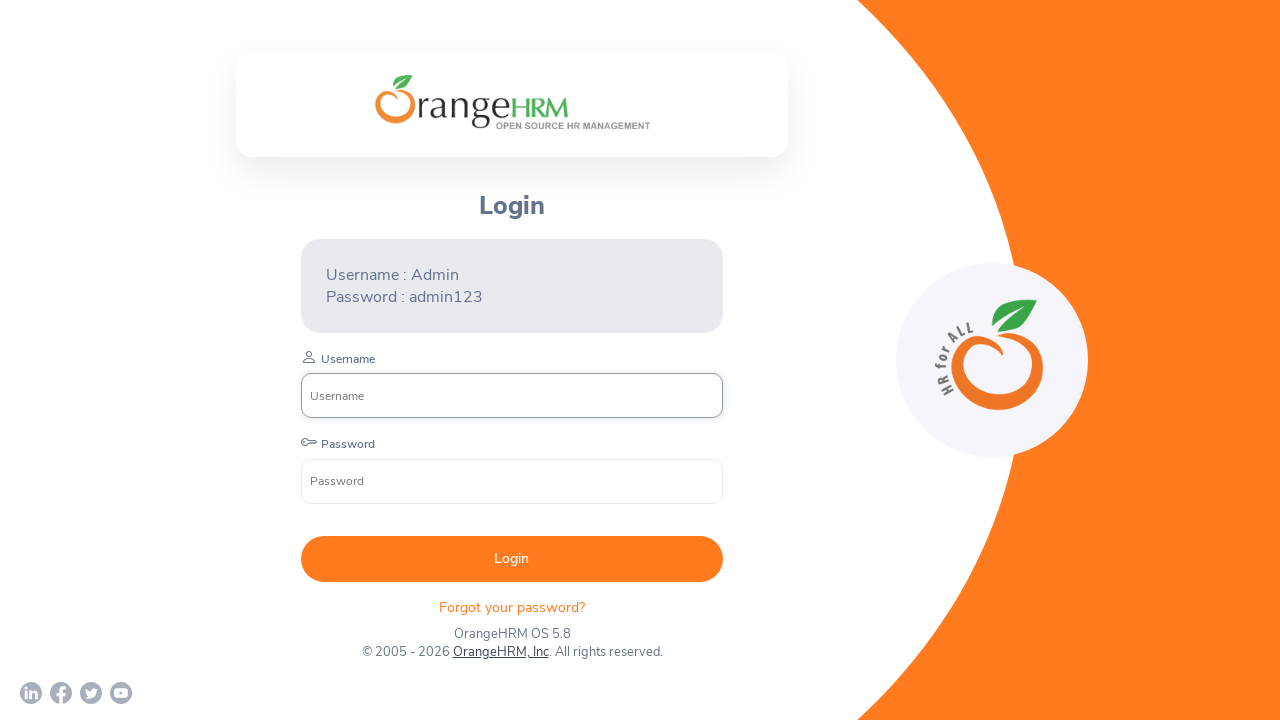

Retrieved page title: 'OrangeHRM'
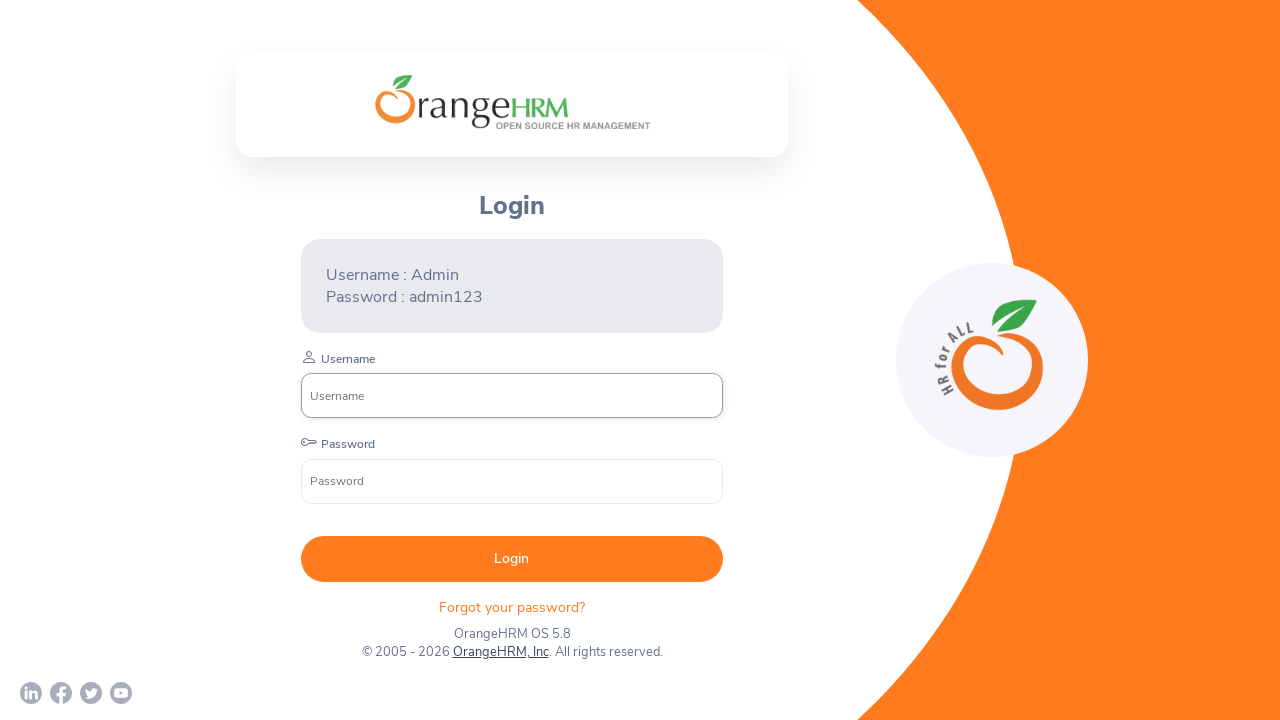

Verified page title contains 'OrangeHRM'
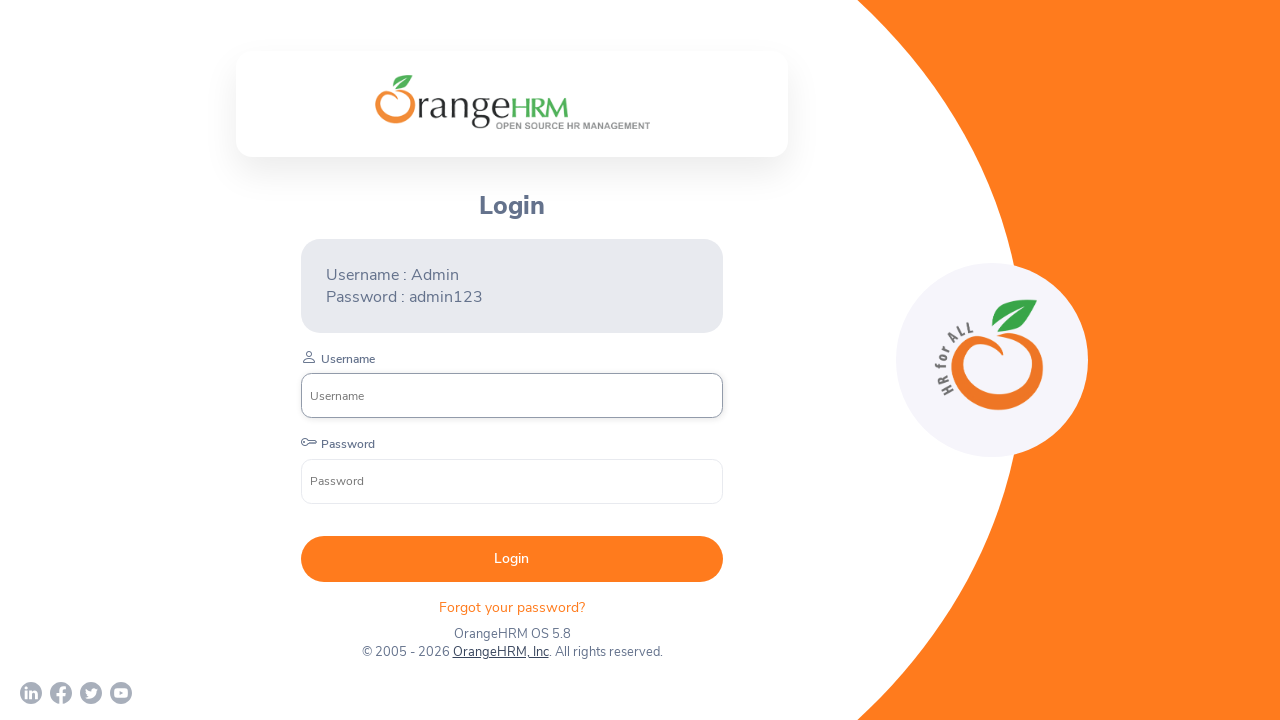

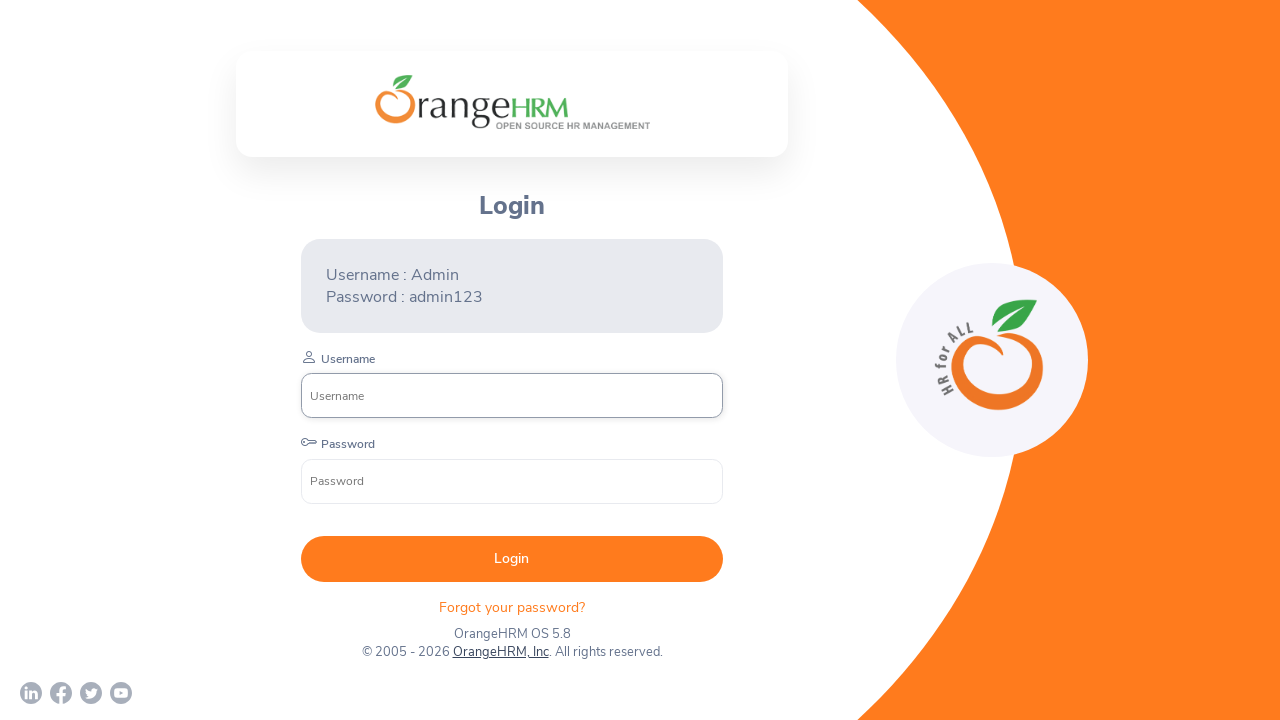